Navigates to Links page and clicks the dynamic Home link to verify it opens the home page in a new tab

Starting URL: https://demoqa.com

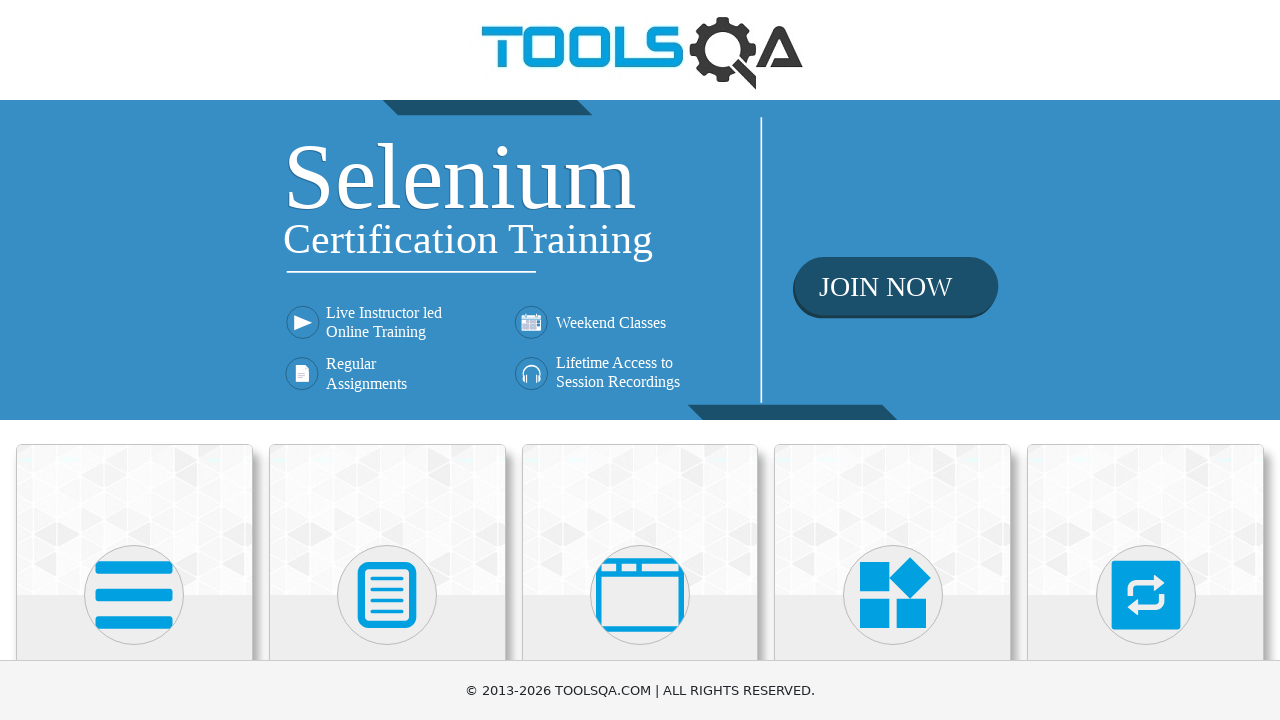

Clicked on Elements card on the home page at (134, 360) on text=Elements
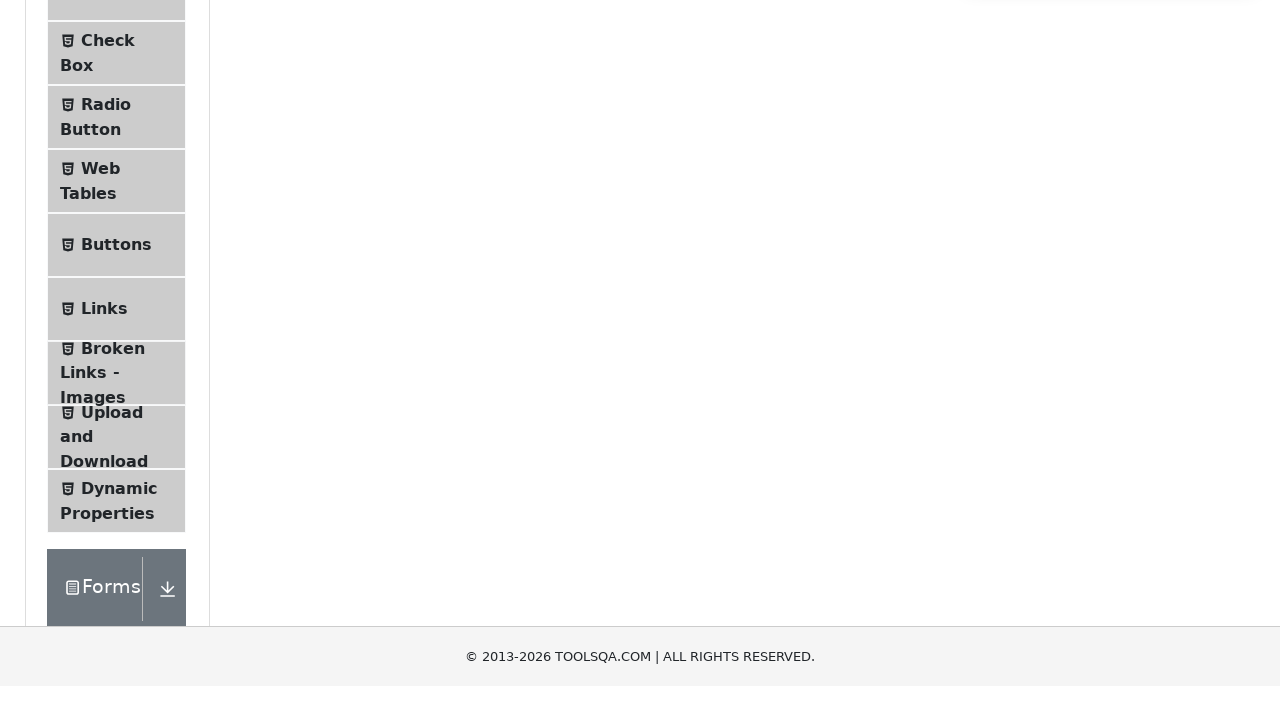

Clicked on Links in the elements menu at (104, 581) on text=Links
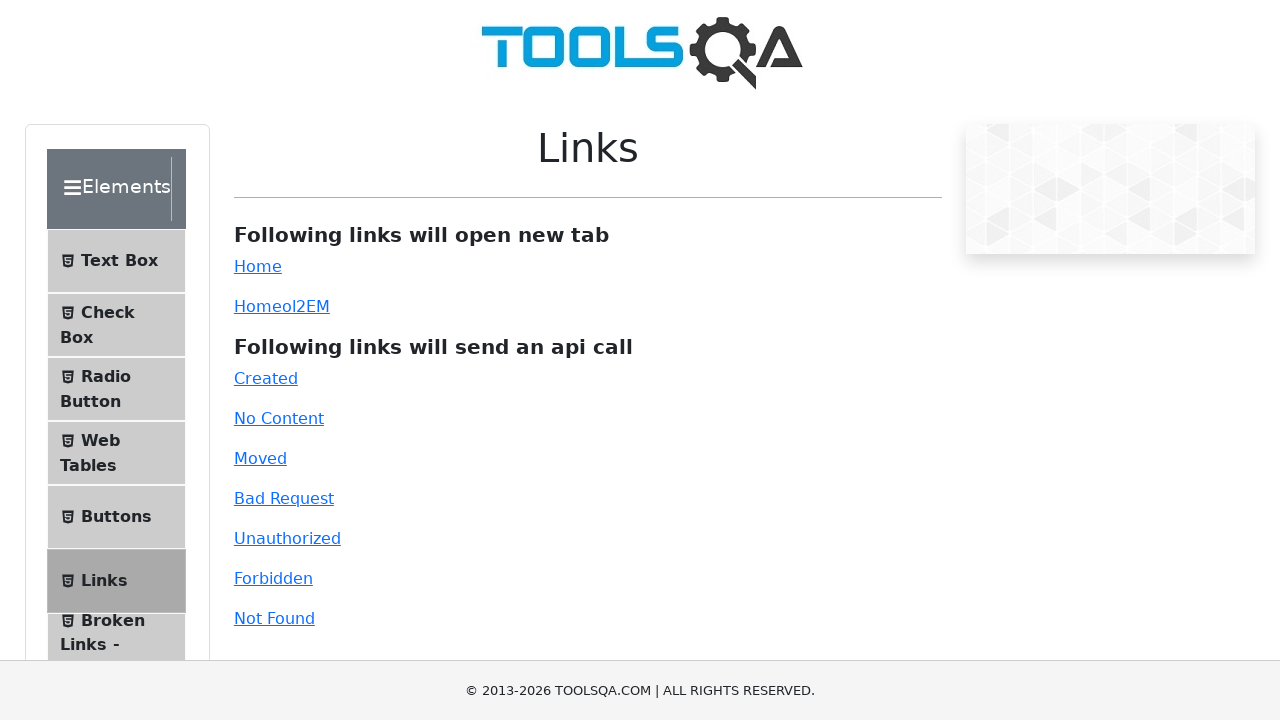

Clicked on the dynamic Home link at (258, 306) on #dynamicLink
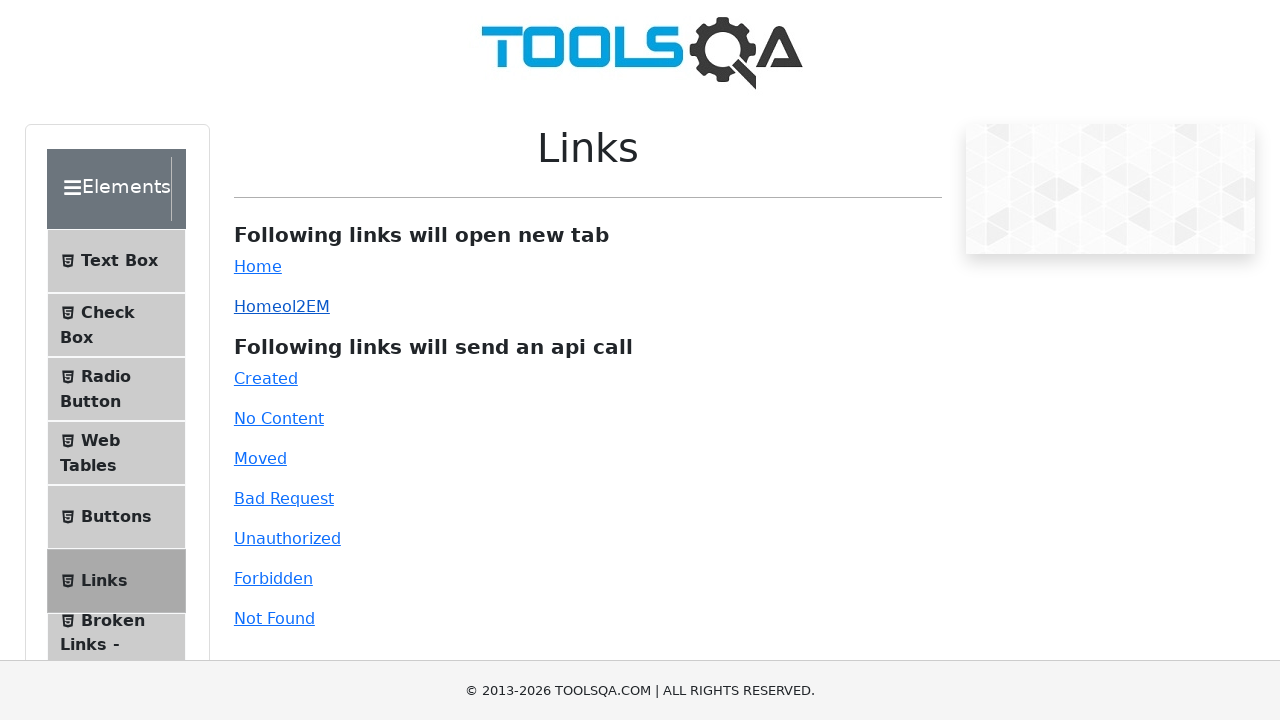

New page loaded in a new tab
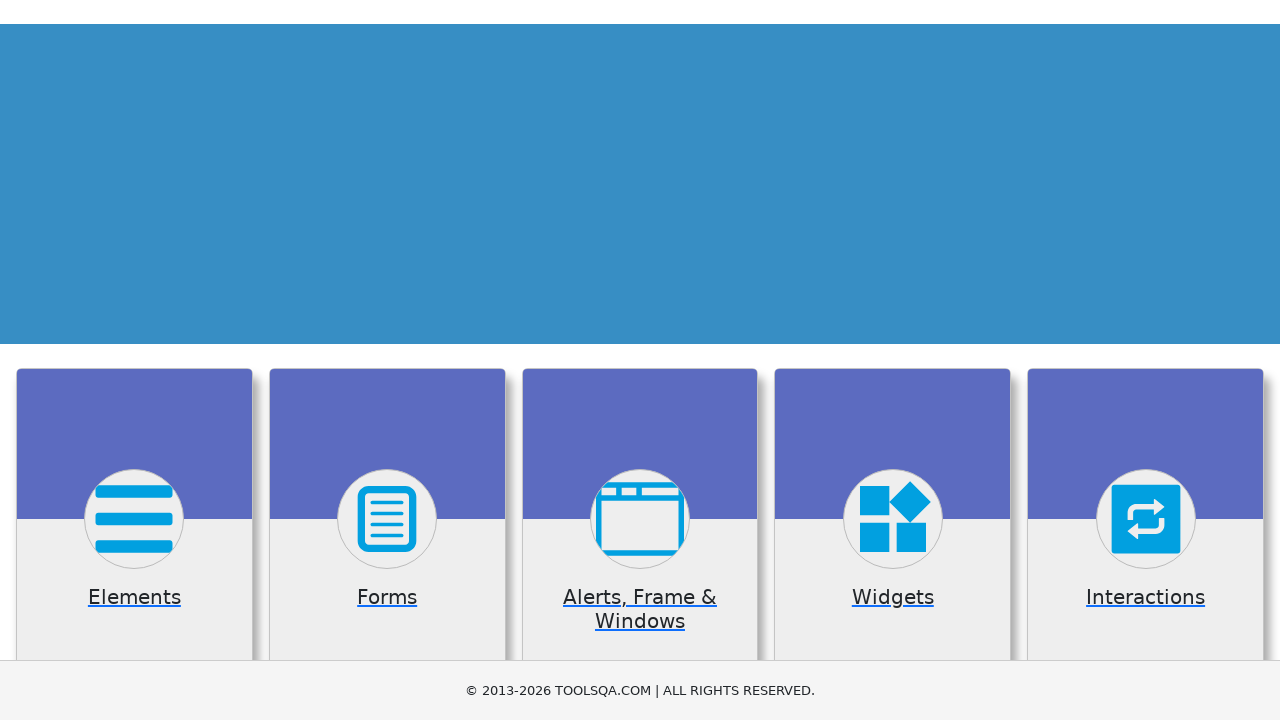

Verified that new tab opened to home page with demoqa.com URL
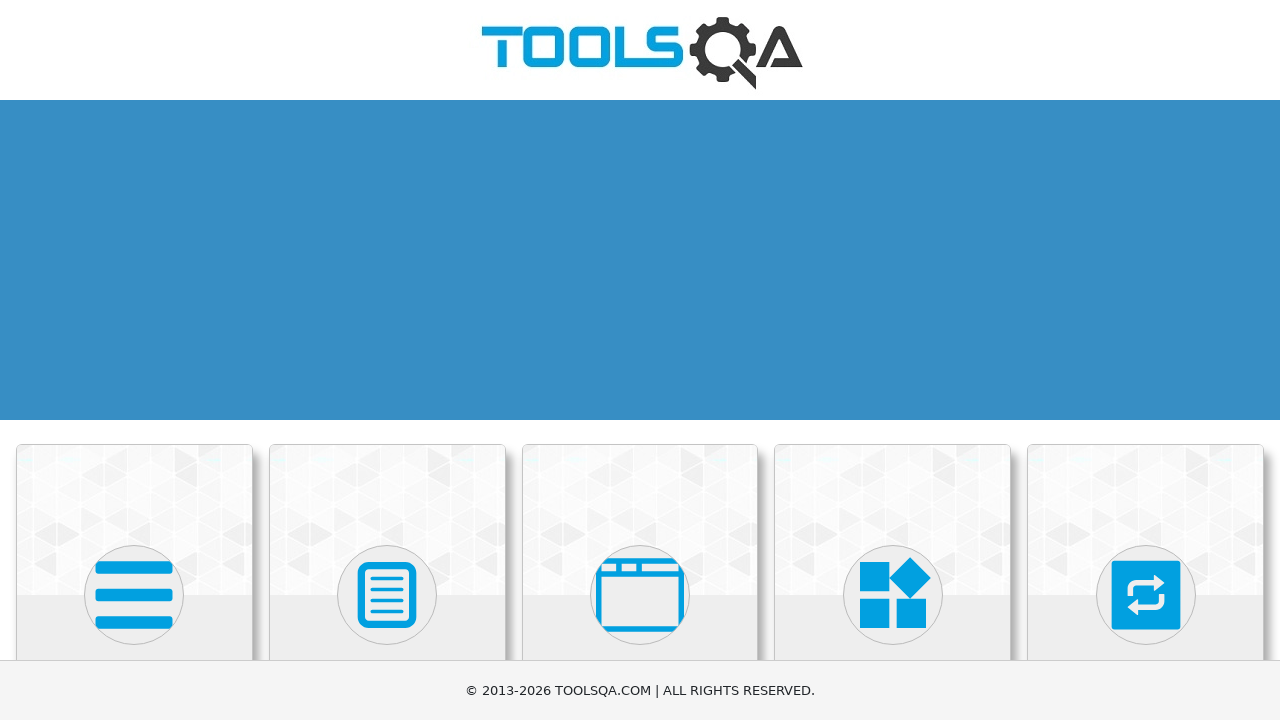

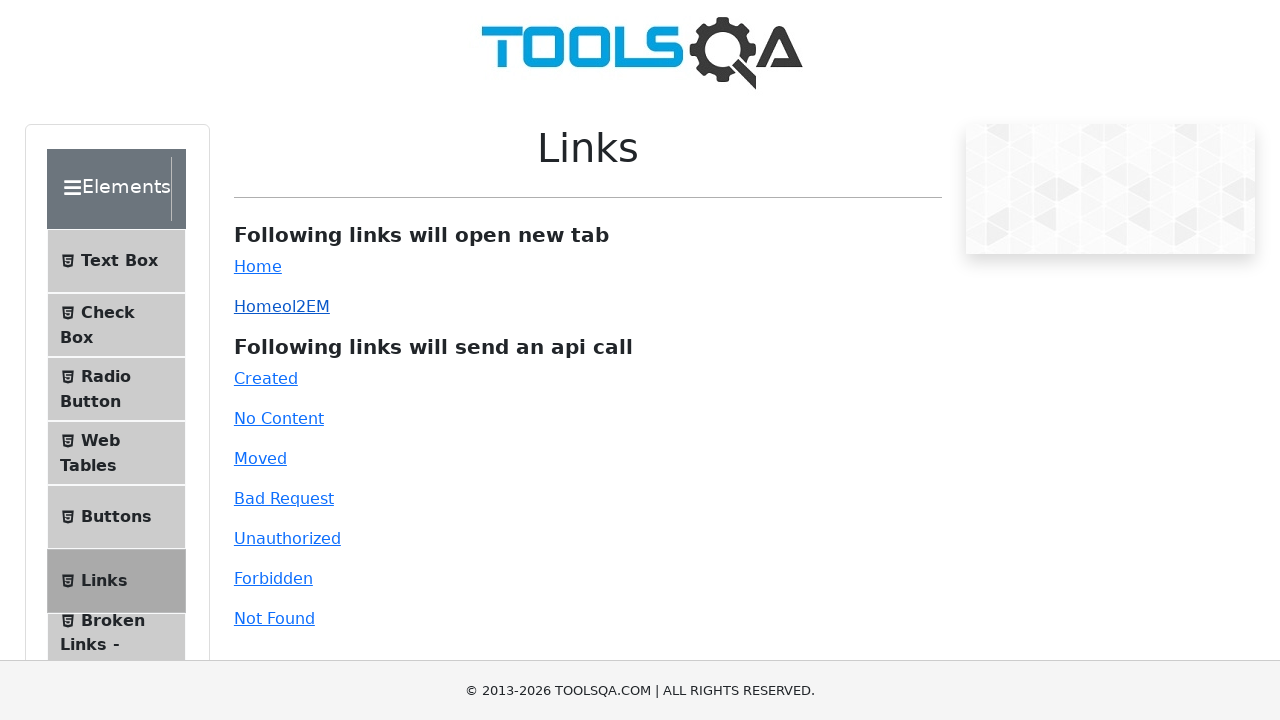